Tests file upload functionality by selecting a file and clicking the upload button, then verifying the upload was successful

Starting URL: https://blueimp.github.io/jQuery-File-Upload/

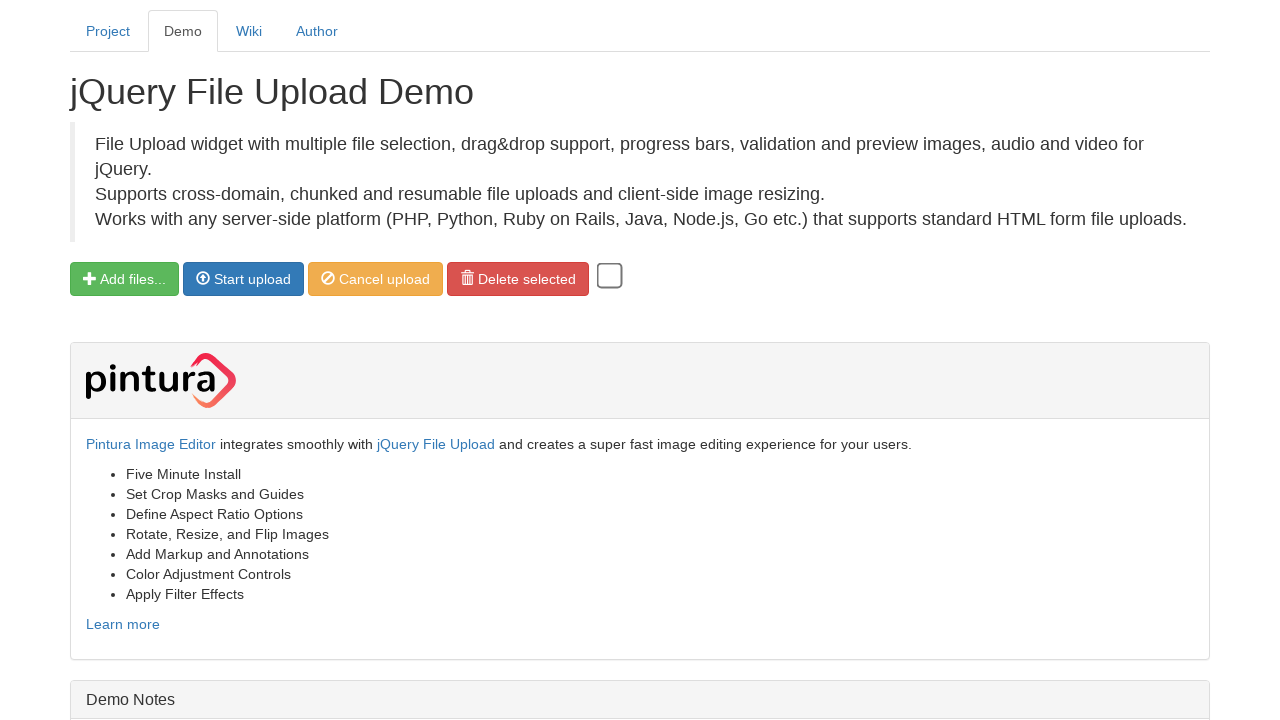

Created temporary test file for upload
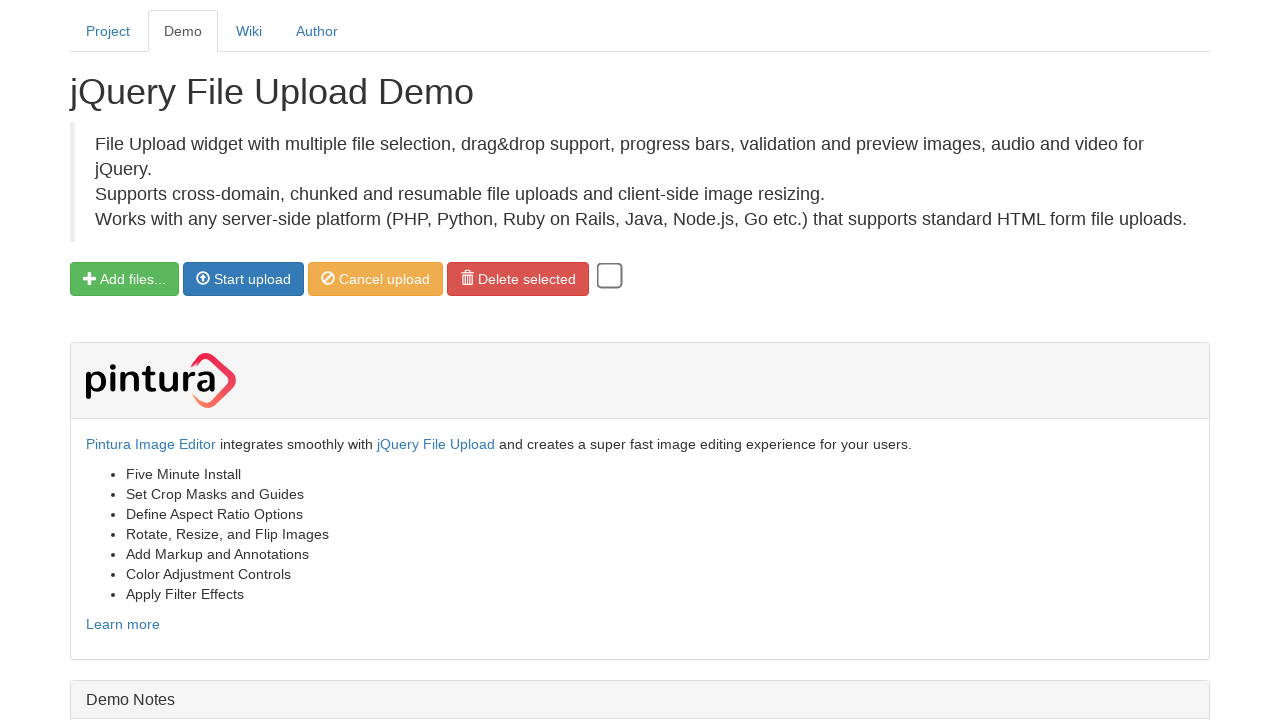

Set input file using sendkeys to upload test file
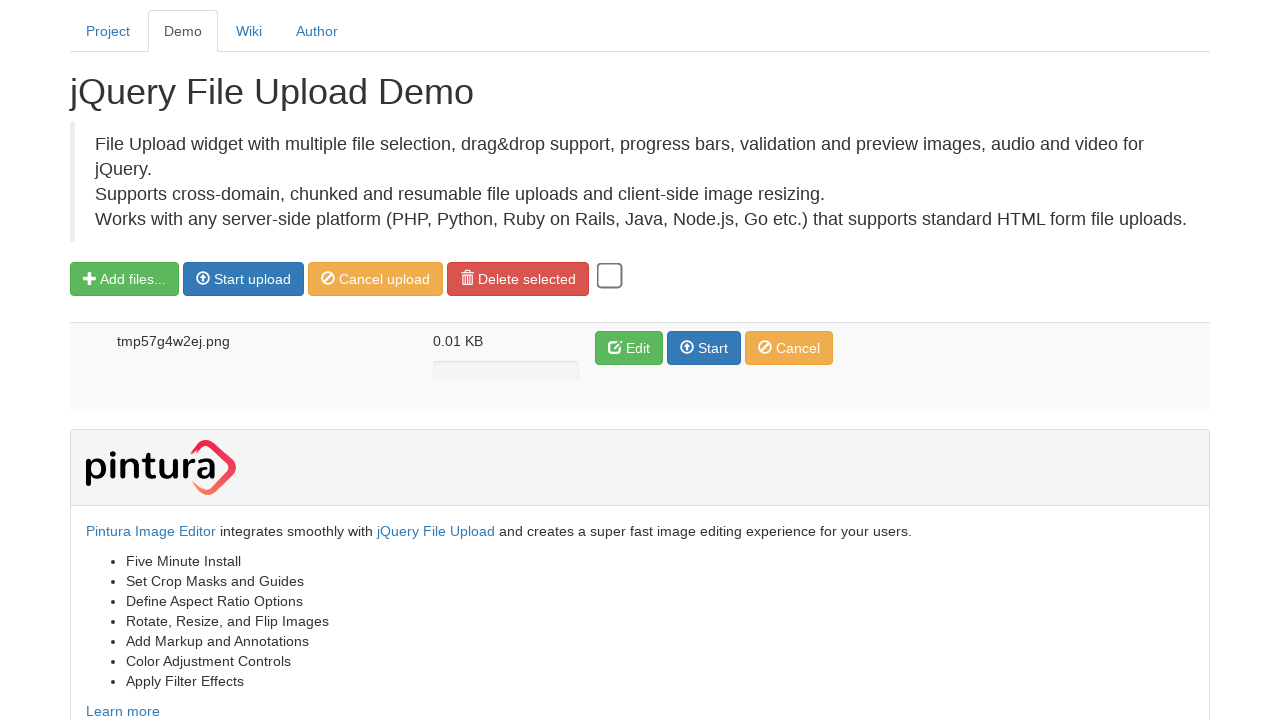

Clicked 'Start upload' button to initiate file upload at (252, 279) on xpath=//span[contains(text(),'Start upload')]
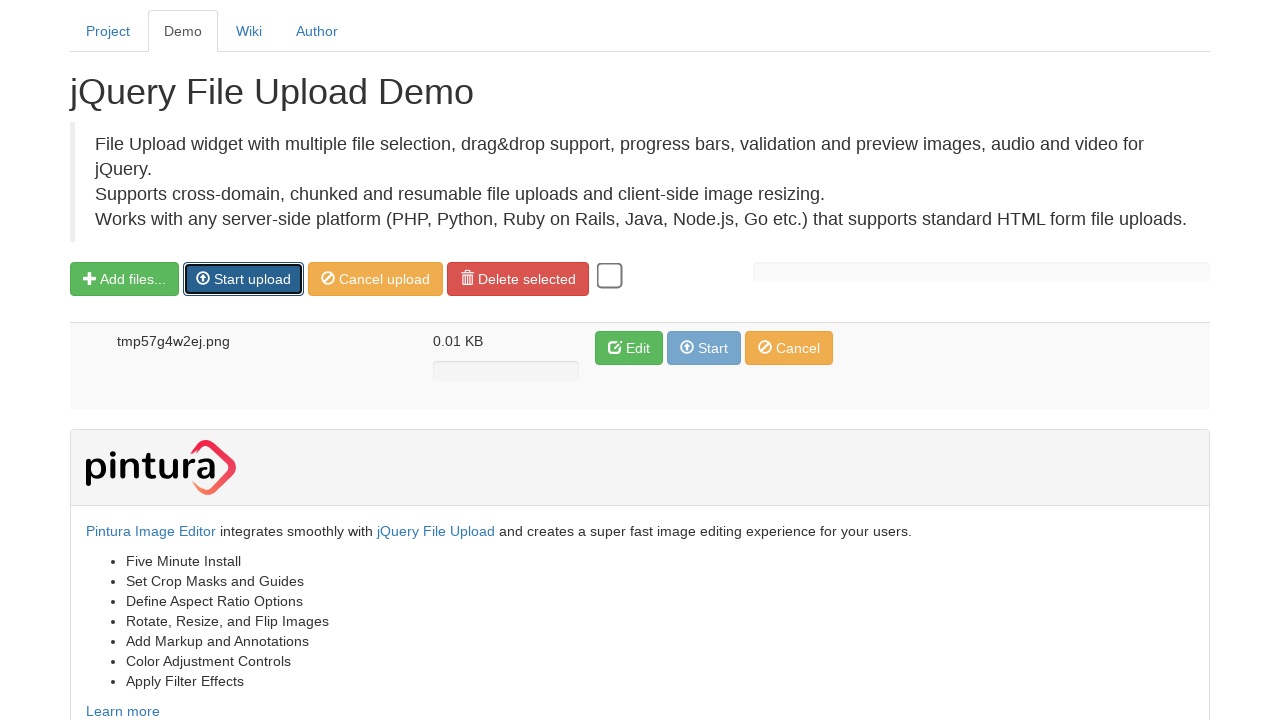

Verified file upload successful - PNG file link appeared in results
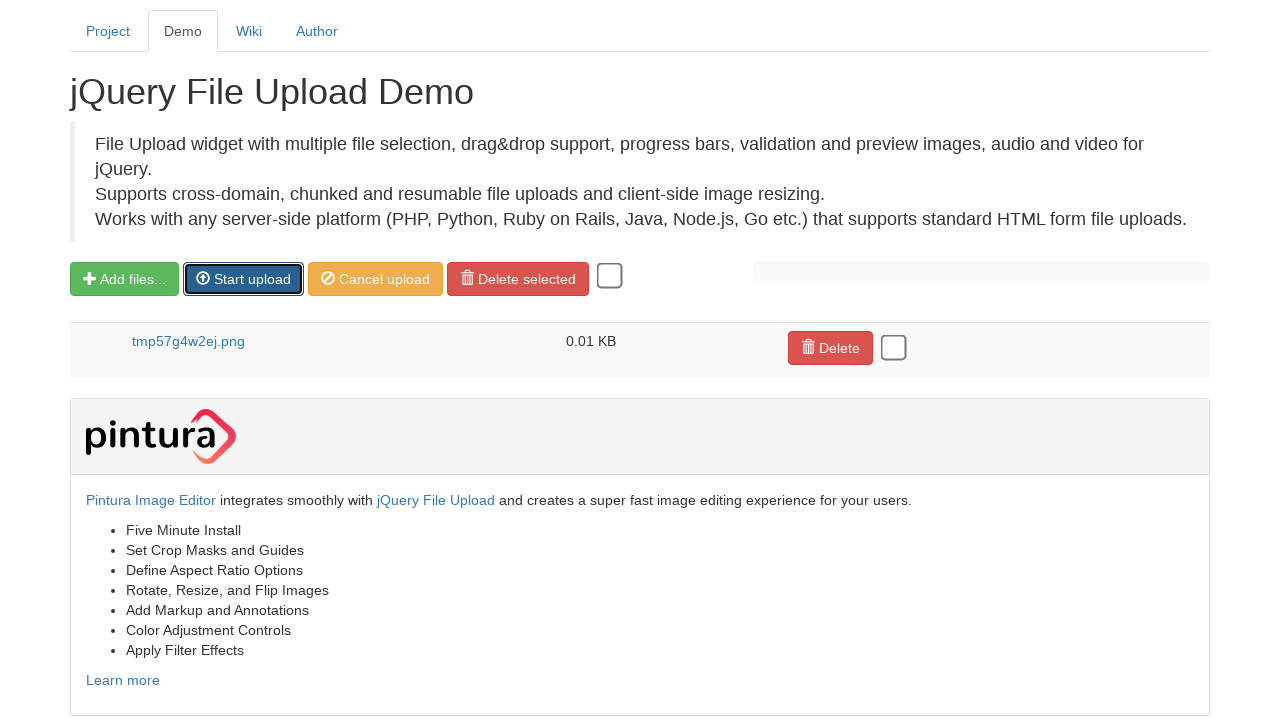

Cleaned up temporary test file
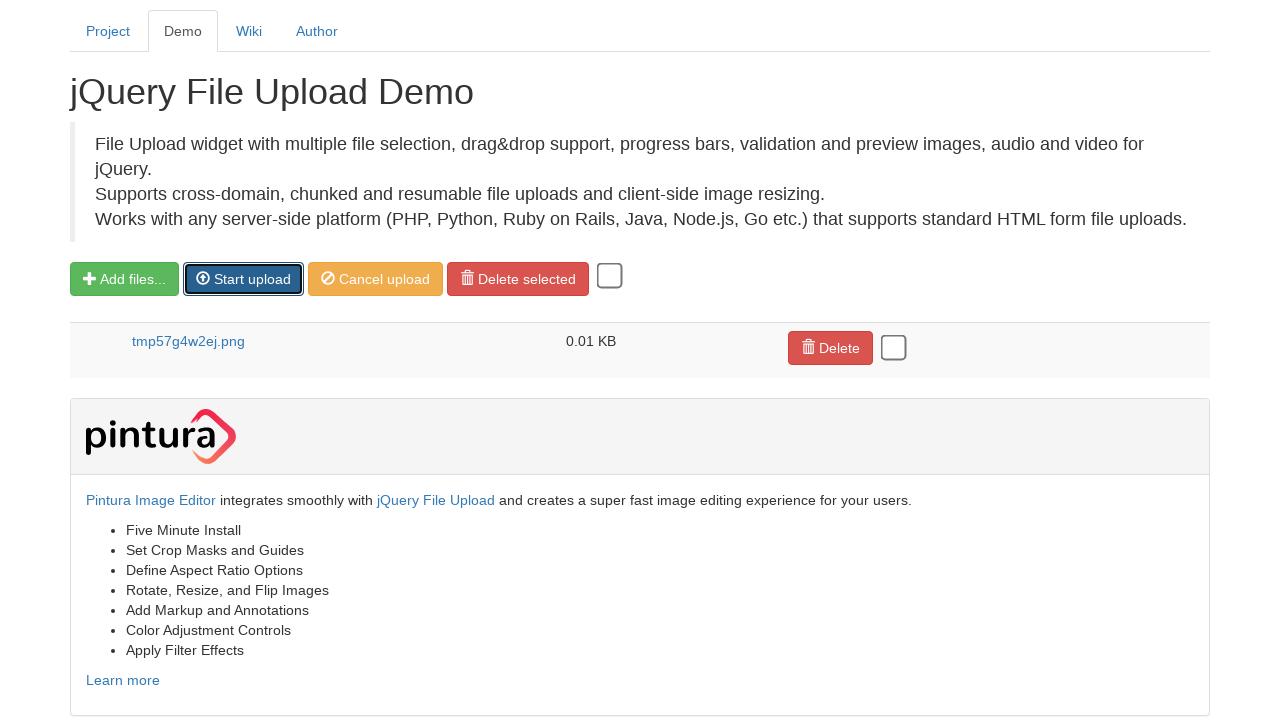

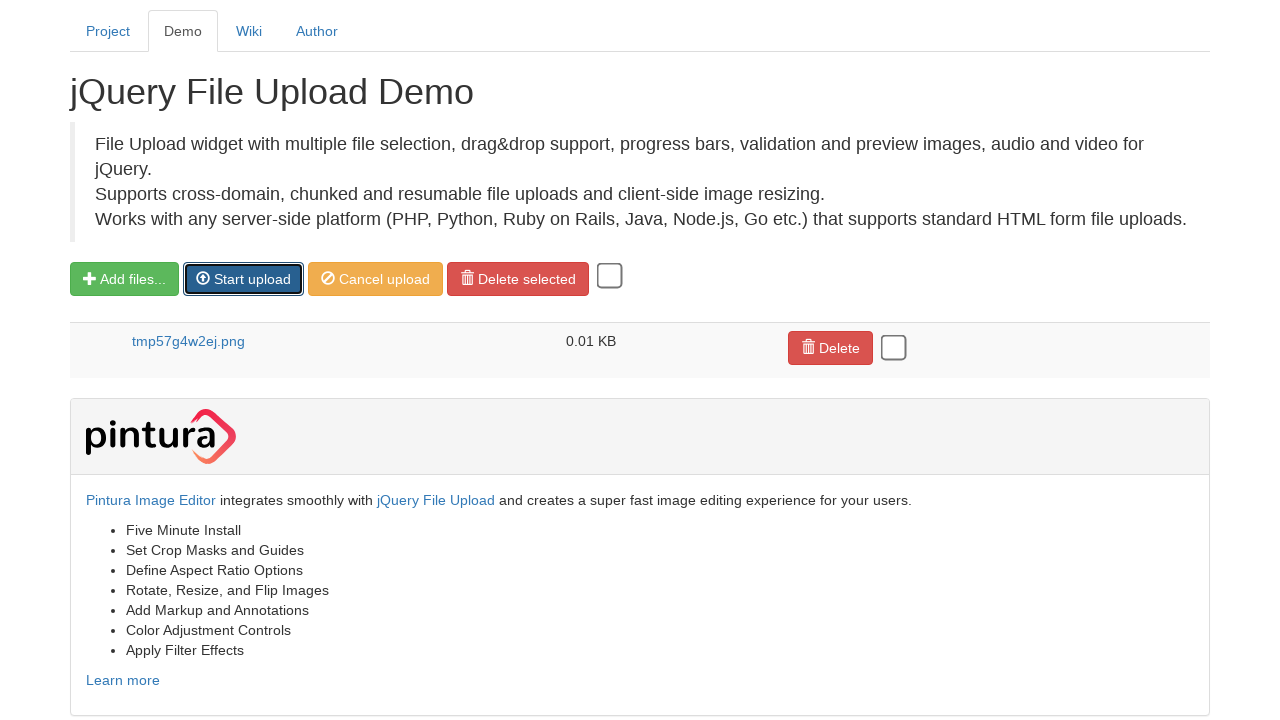